Tests that clicking the "Guides" tab navigates to the Guides page and verifies the page loads correctly.

Starting URL: http://arquillian.org/

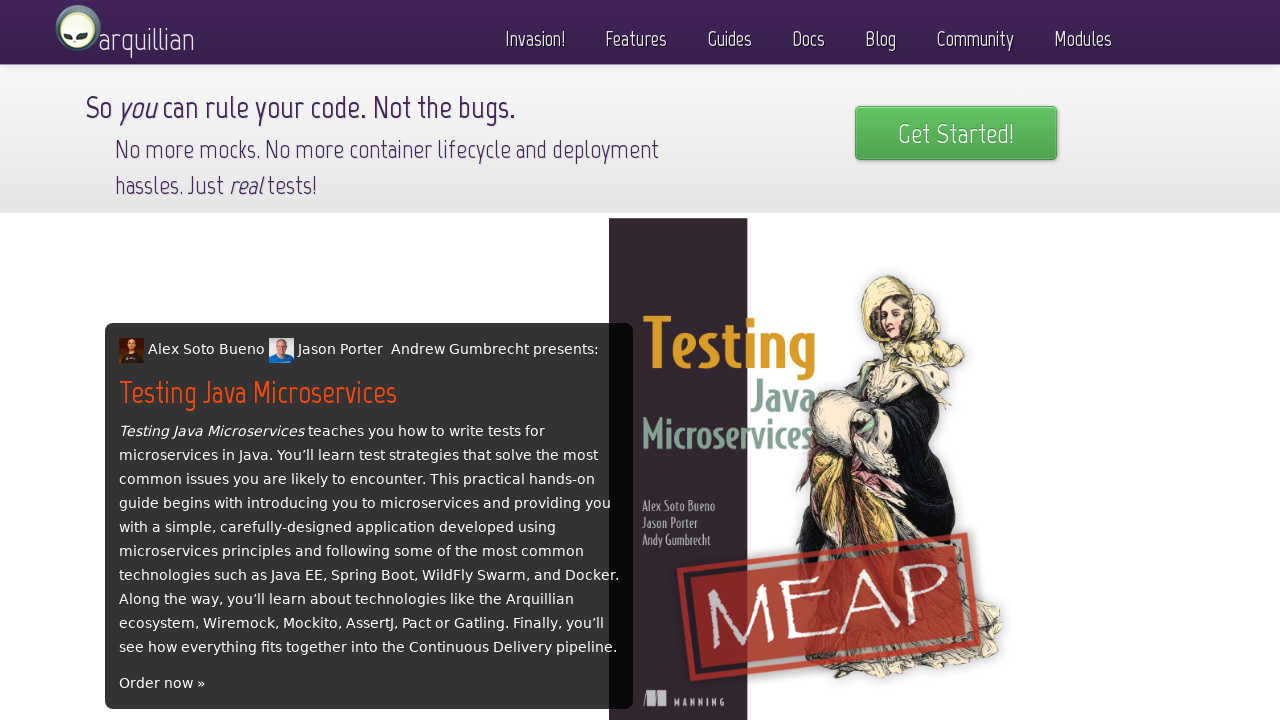

Clicked on the Guides tab at (730, 34) on a:text('Guides')
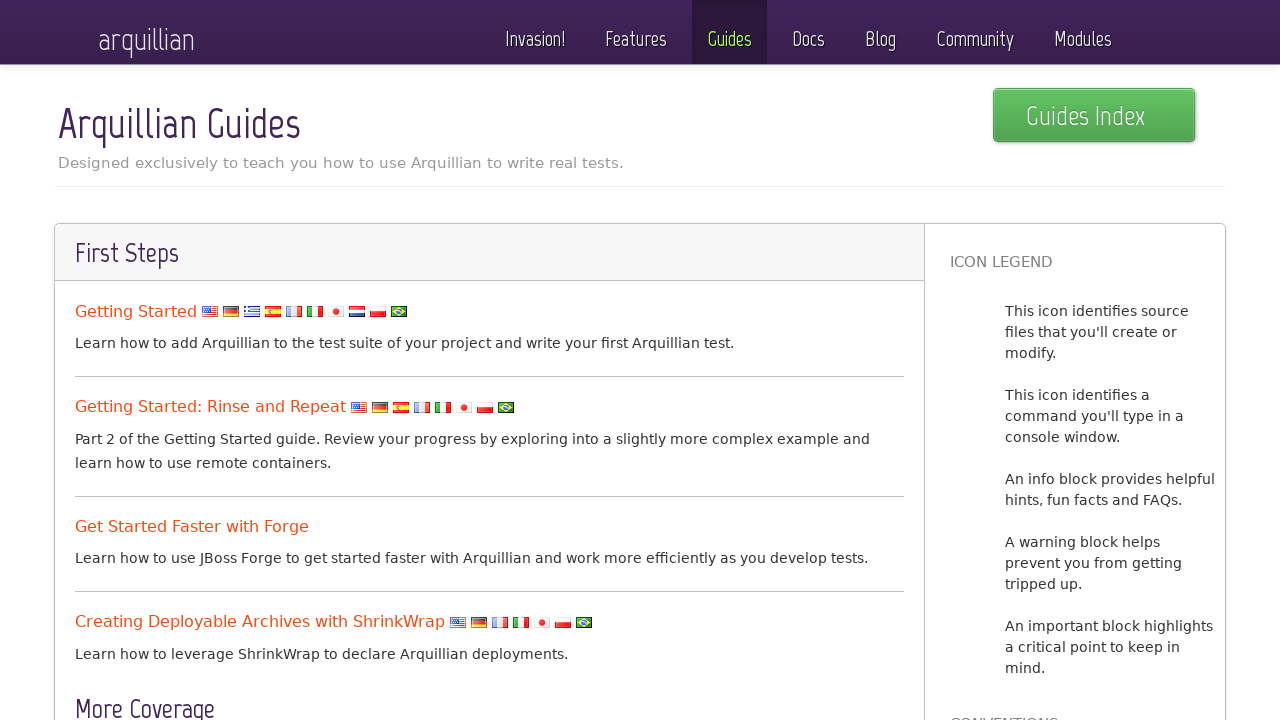

Guides page loaded successfully
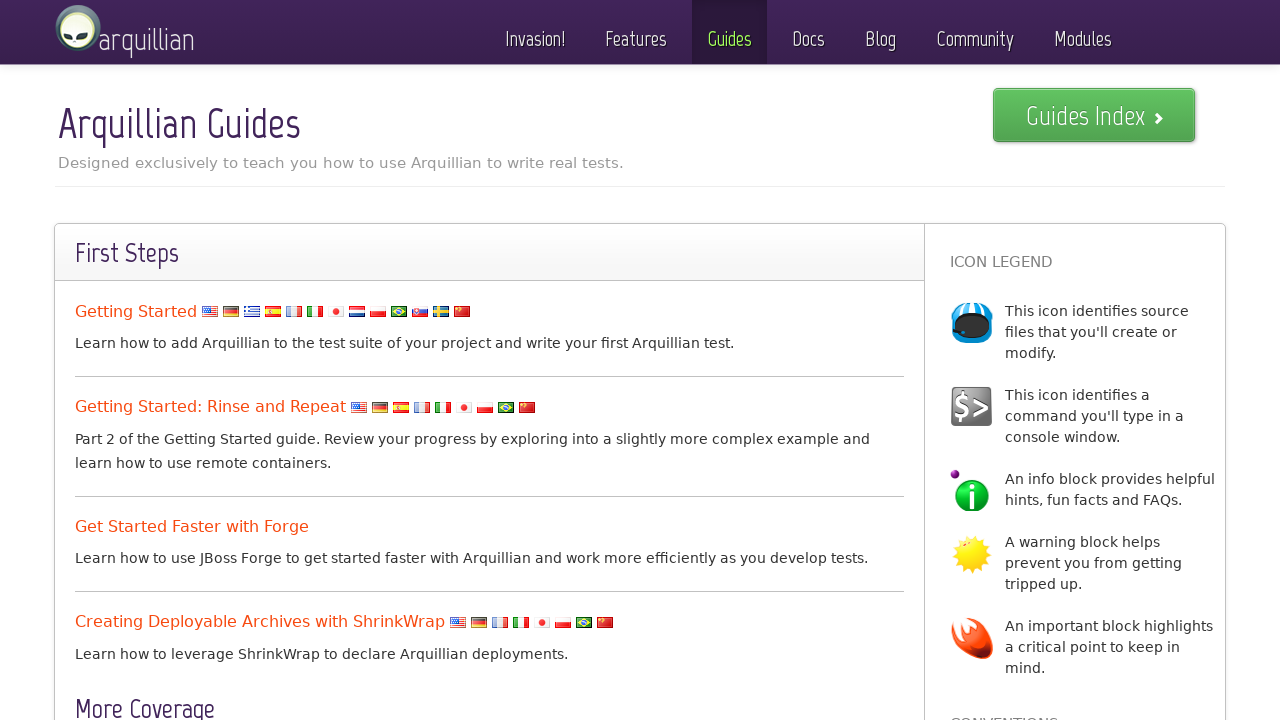

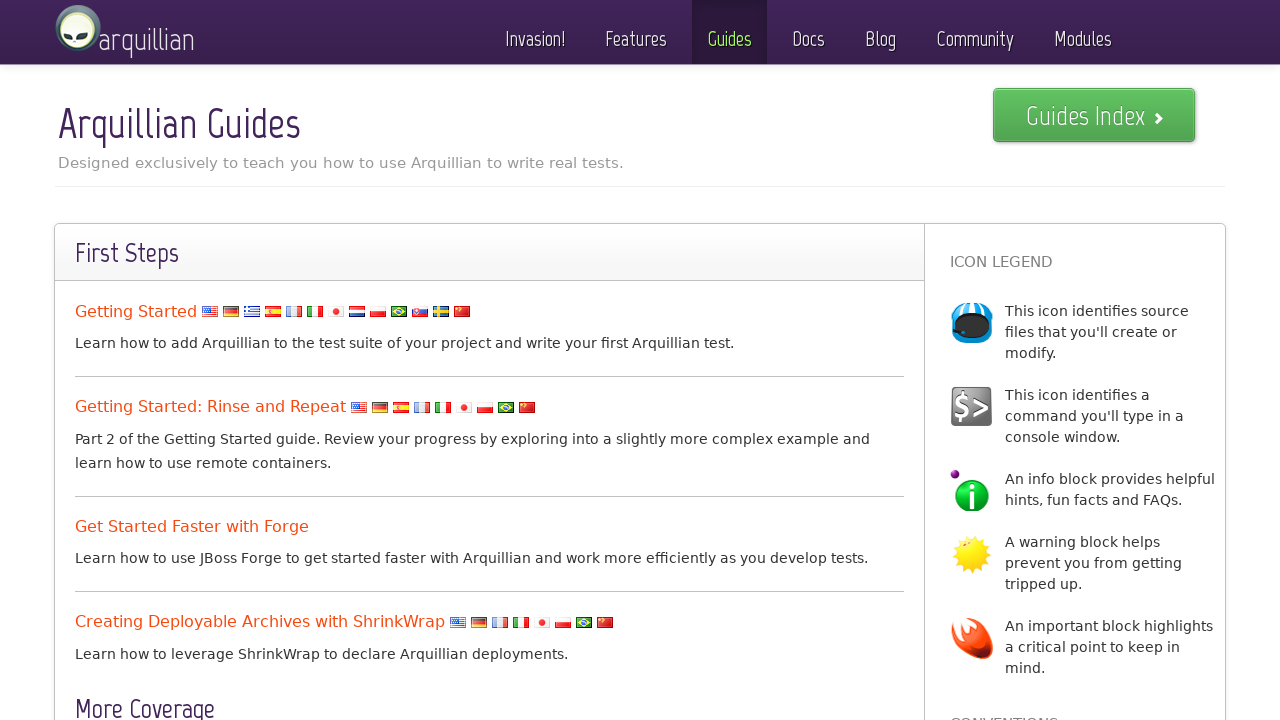